Tests the contact form with an empty name field to verify validation behavior when name is missing.

Starting URL: https://bluescapeqainterview.wordpress.com/contact/

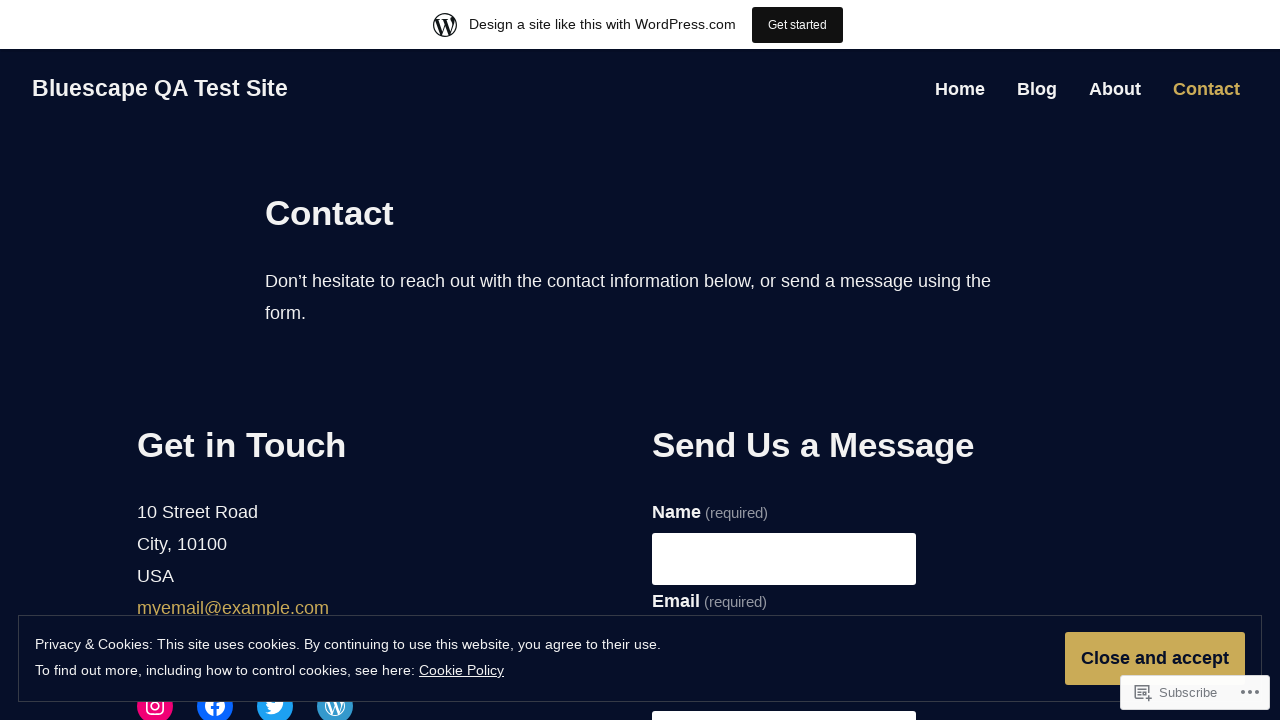

Clicked on name input field at (784, 559) on input[name="g7-name"]
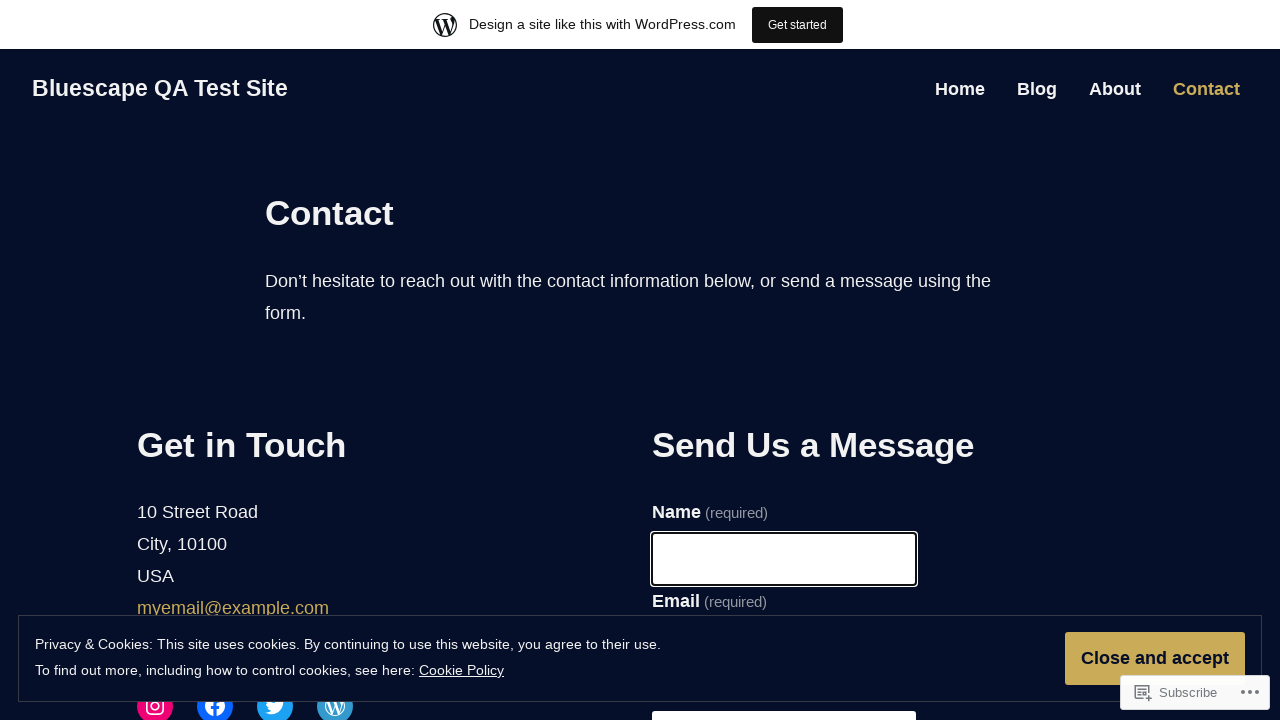

Left name input field empty on input[name="g7-name"]
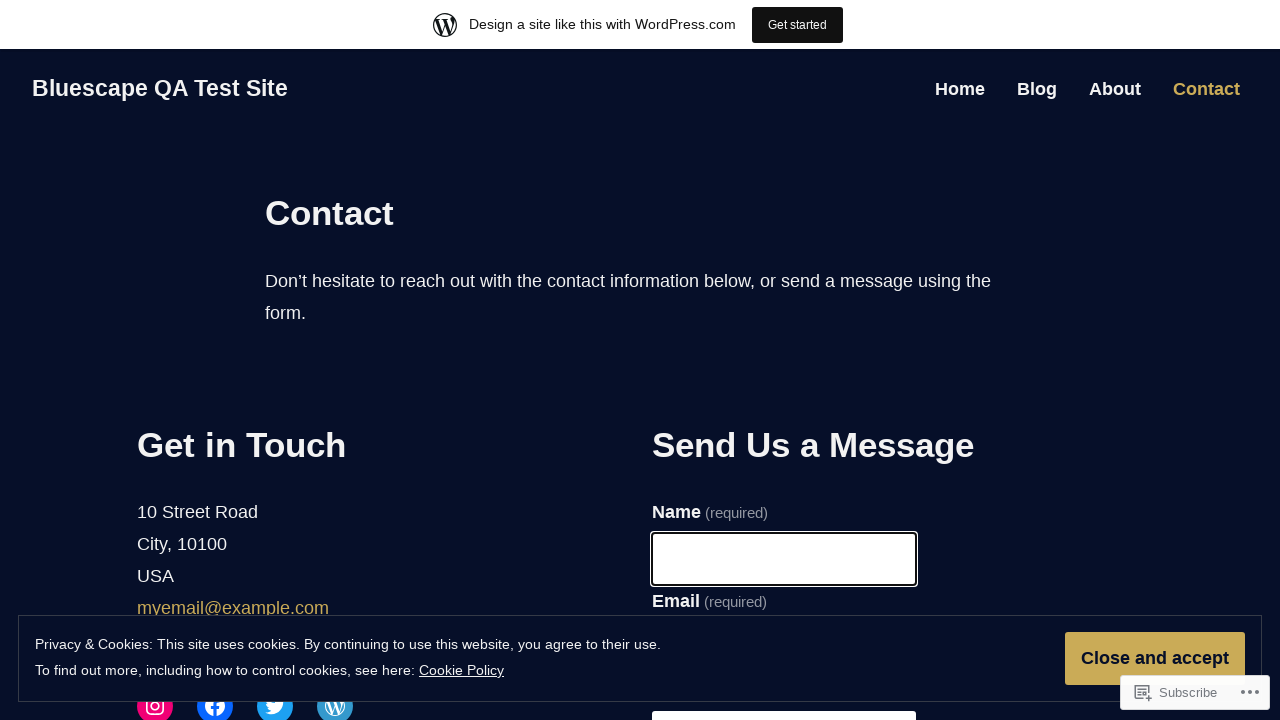

Clicked on email input field at (784, 360) on input[name="g7-email"]
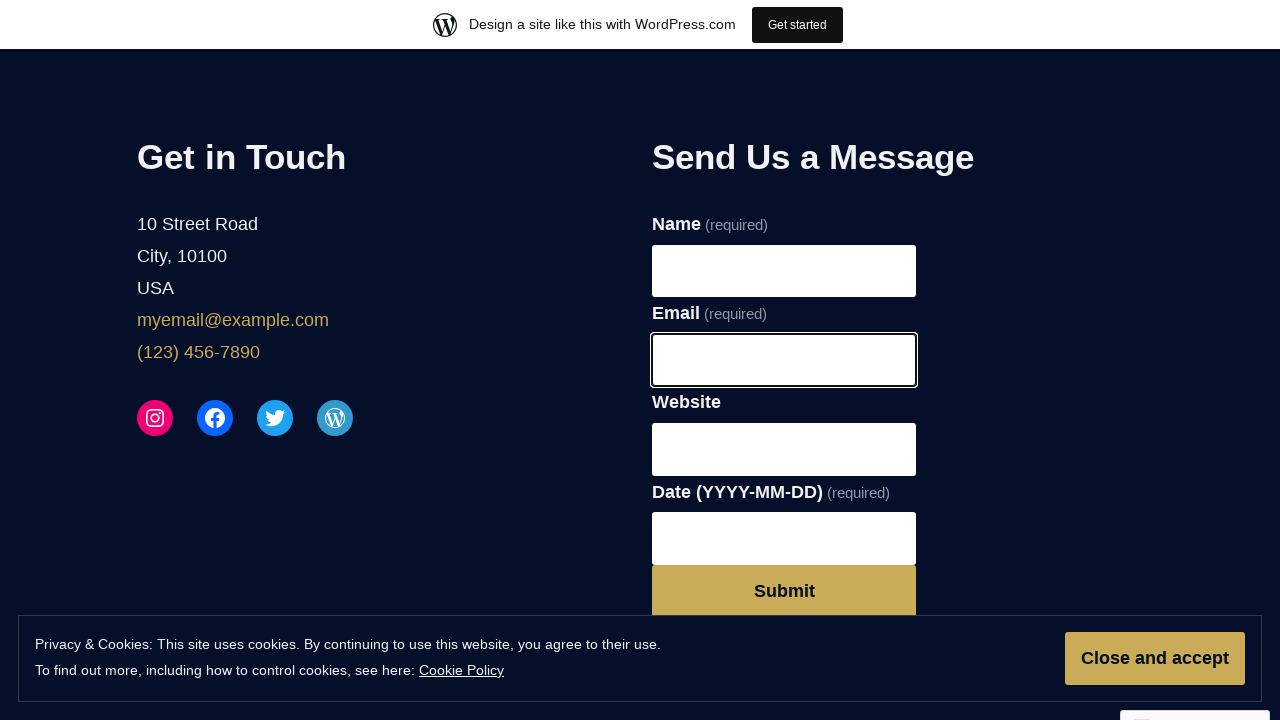

Filled email field with 'testuser@gmail.com' on input[name="g7-email"]
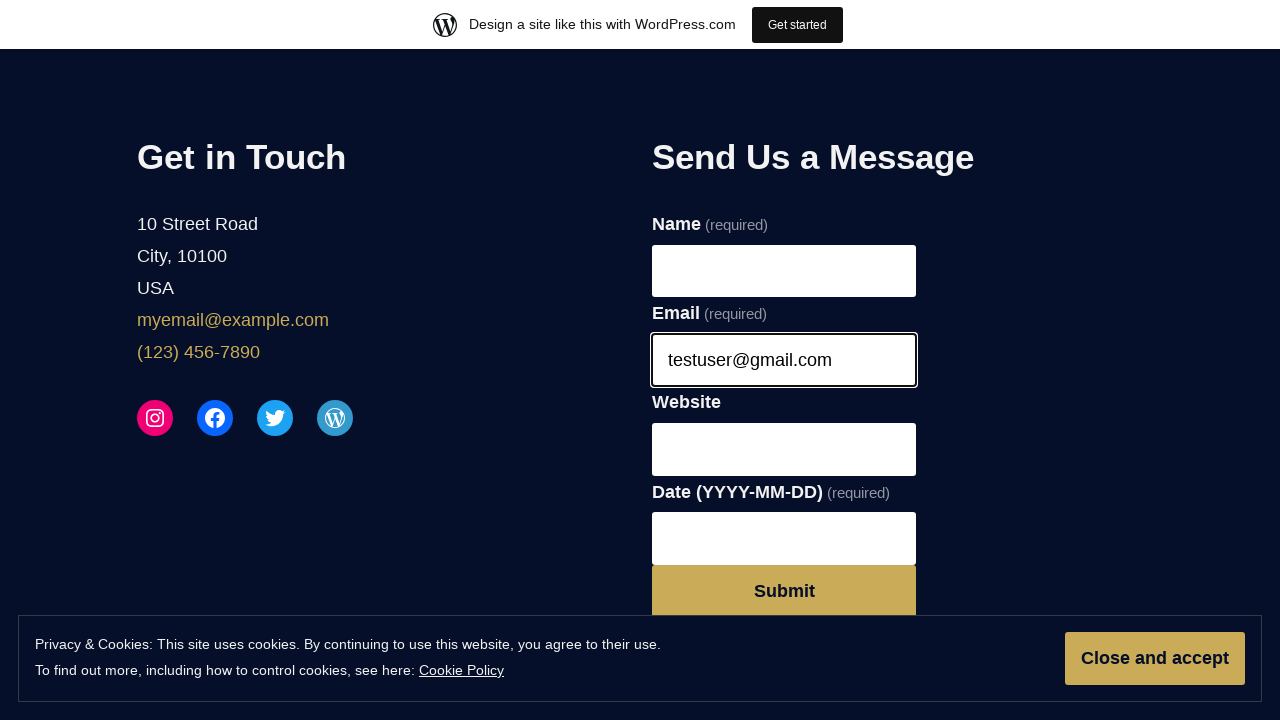

Clicked on website input field at (784, 449) on input[name="g7-website"]
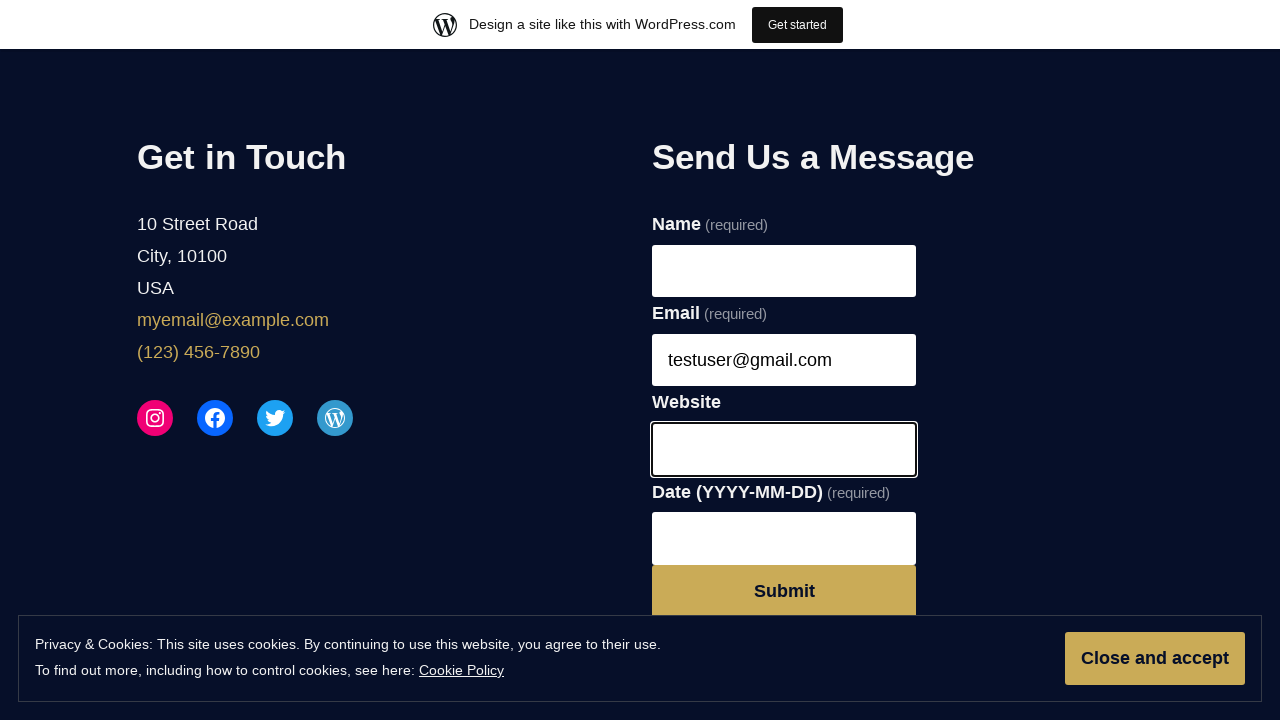

Filled website field with 'https://google.com' on input[name="g7-website"]
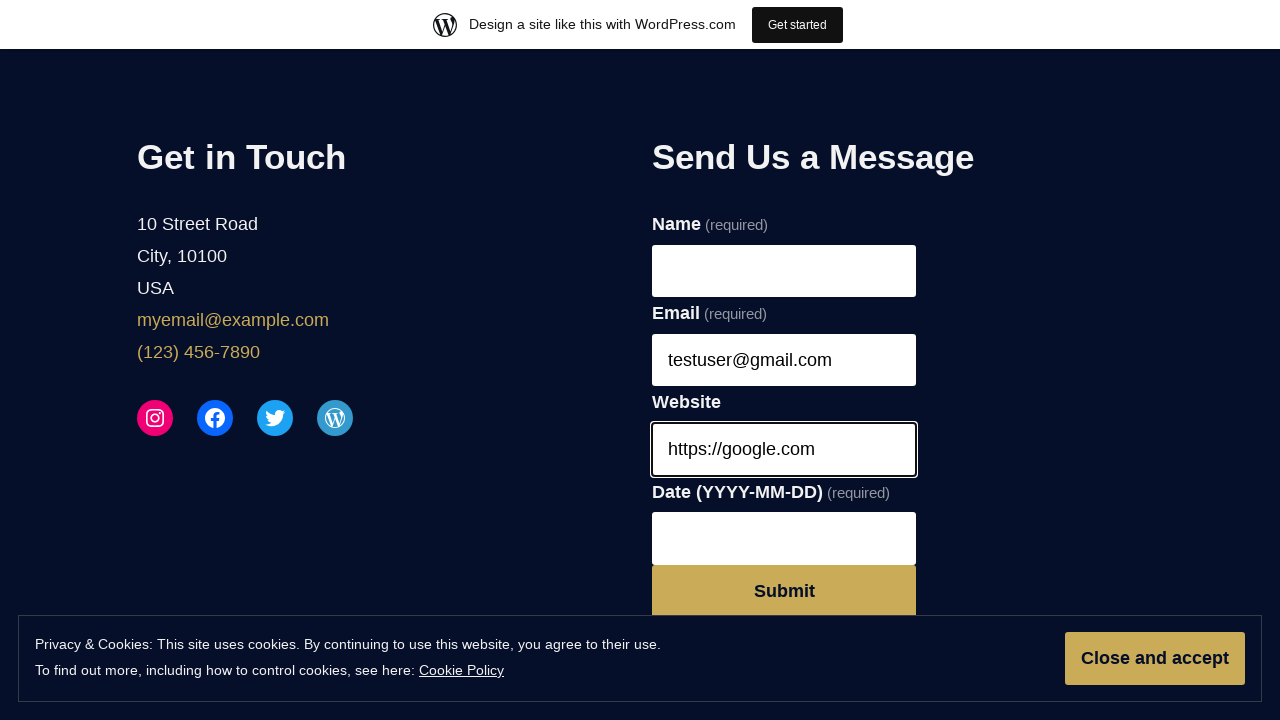

Clicked on date input field to open calendar at (784, 538) on input[name="g7-date"]
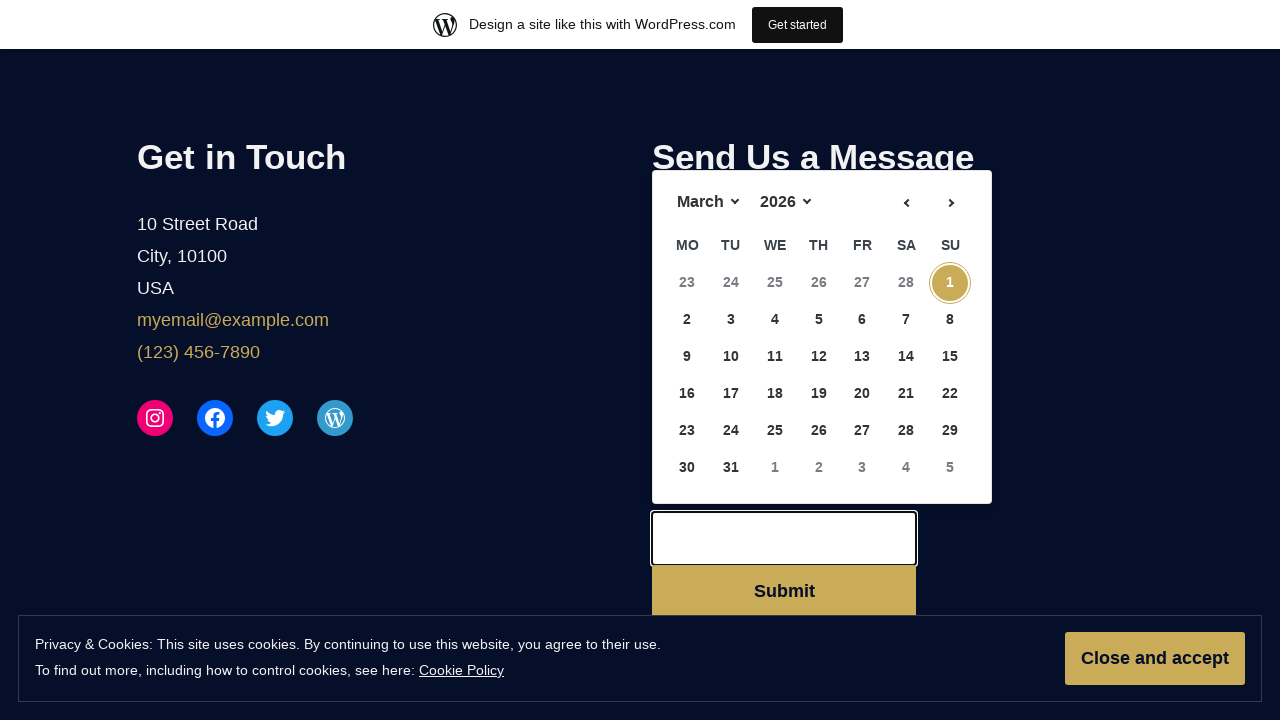

Selected date 27 from calendar at (862, 283) on text=27
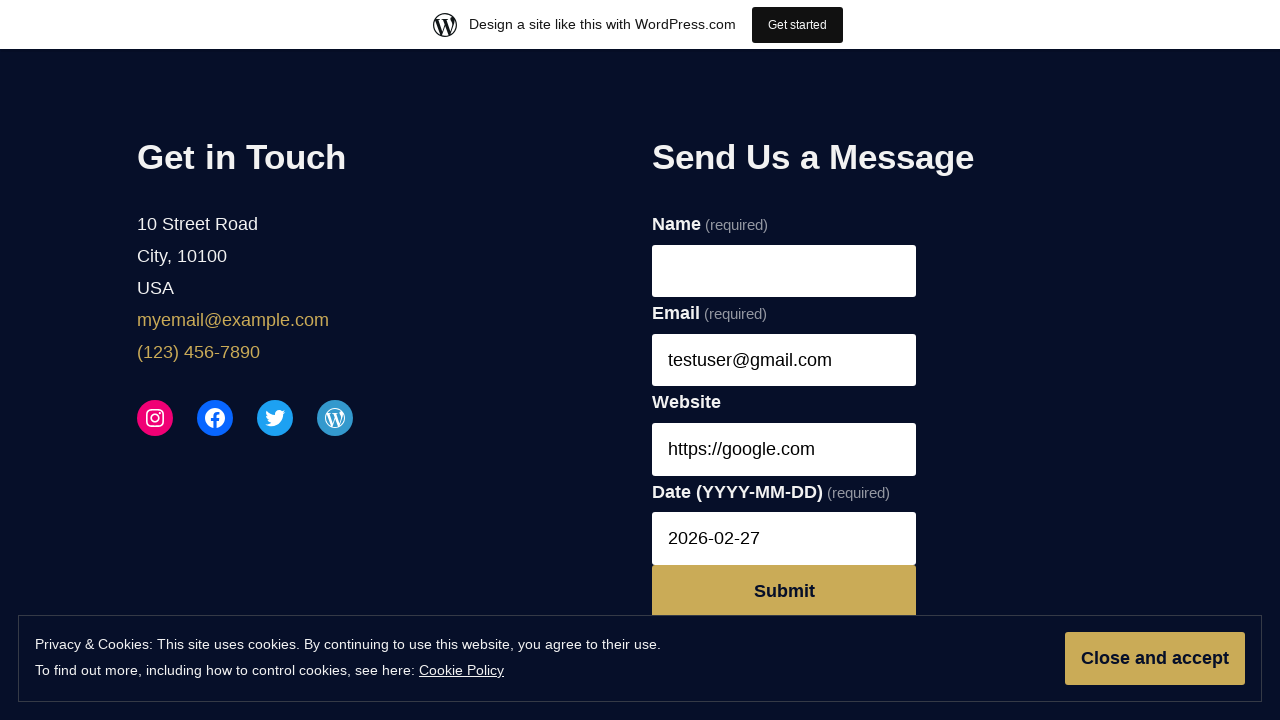

Clicked Submit button to submit form with empty name field at (784, 591) on text=Submit
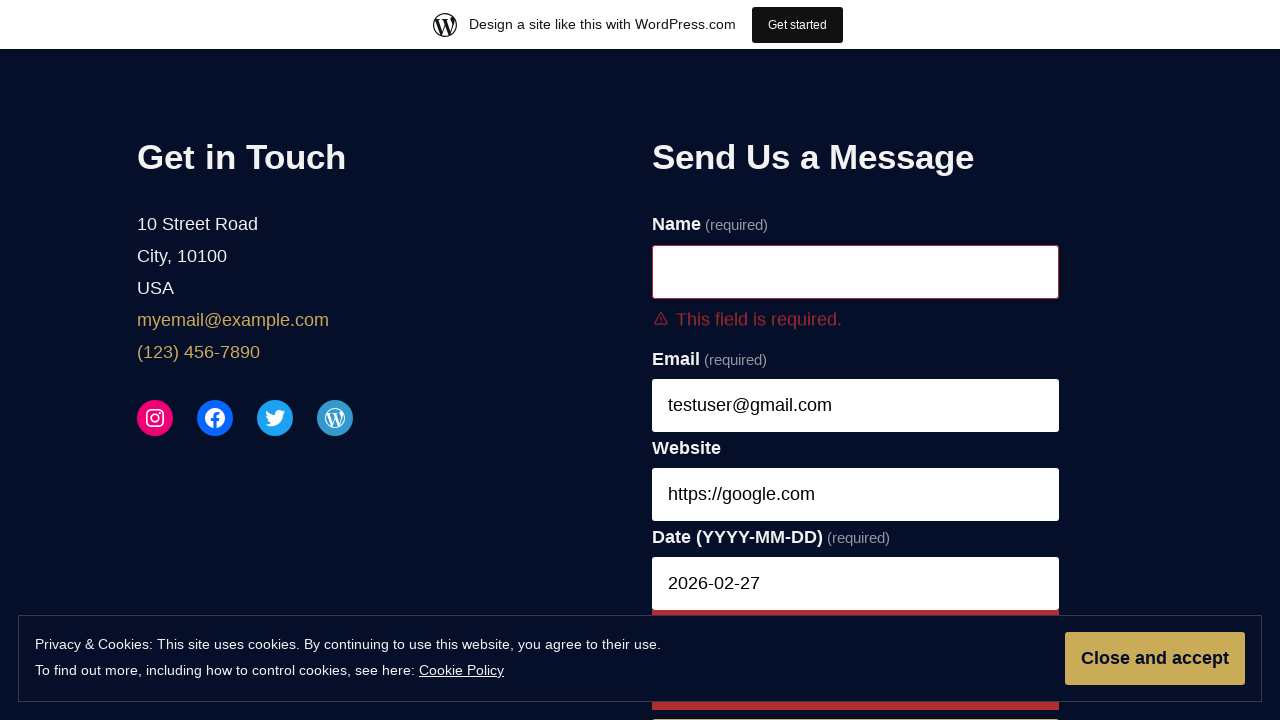

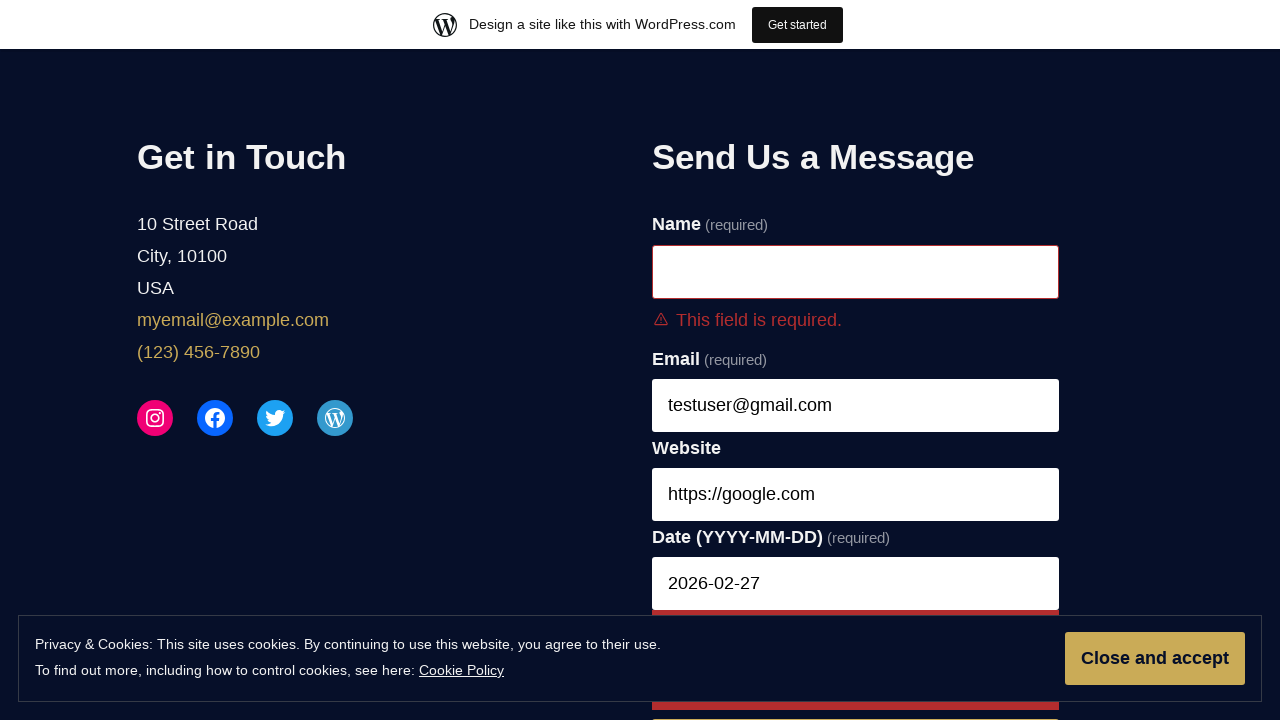